Tests a company formation page by selecting different business entity types (Corporation, LLC) and states (Virginia, Maryland), then verifies that the corresponding fees are displayed correctly.

Starting URL: https://app.docuport.app/company-formation/resident

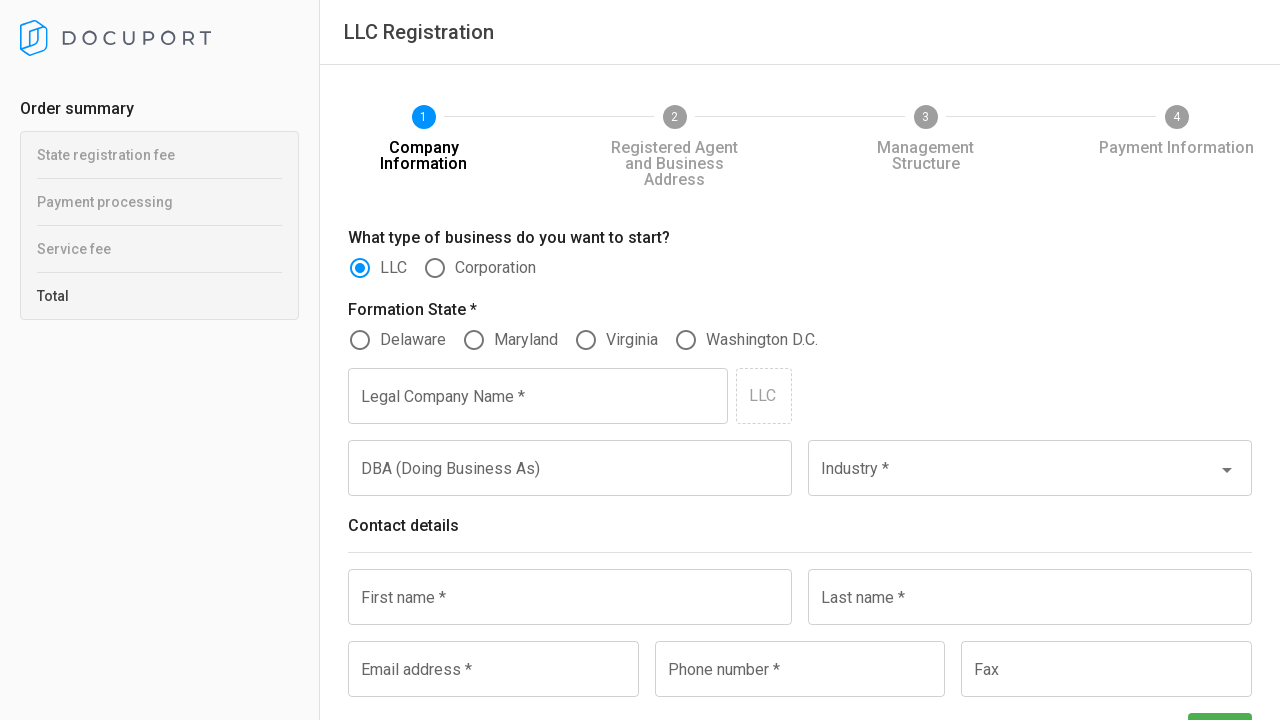

Waited for Corporation option to load
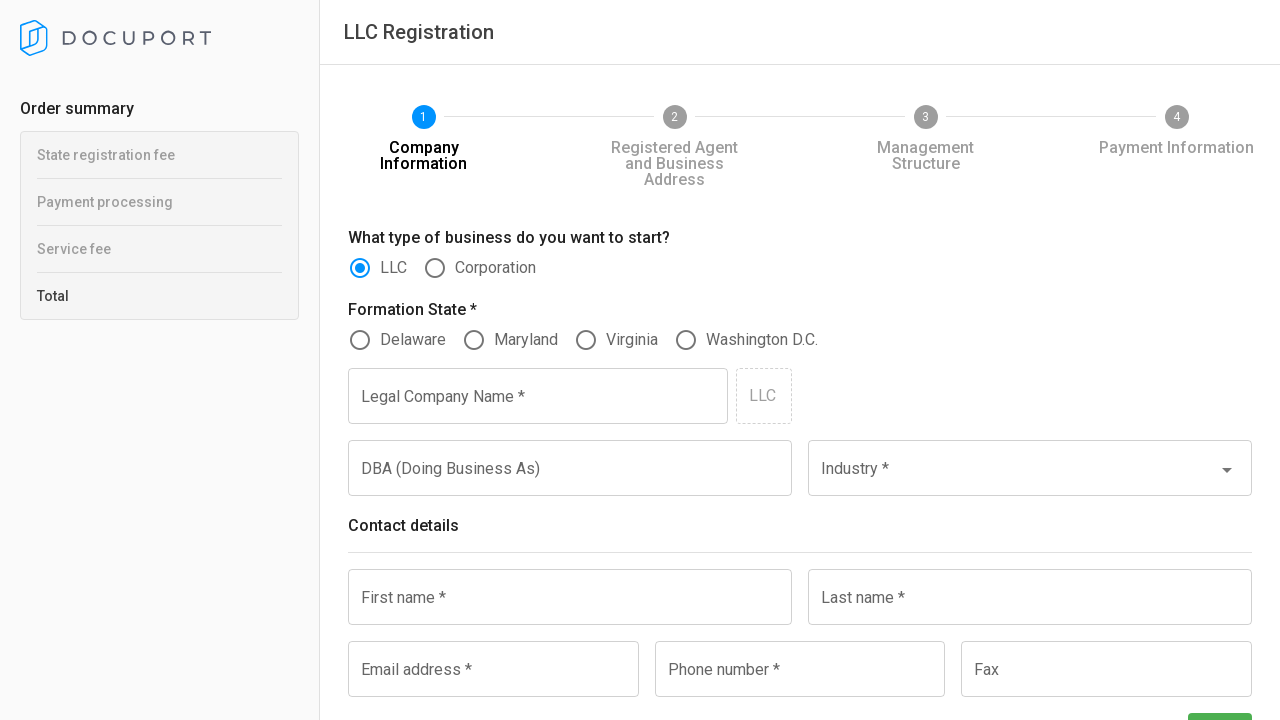

Selected Corporation as business entity type at (496, 268) on xpath=//label[.='Corporation']
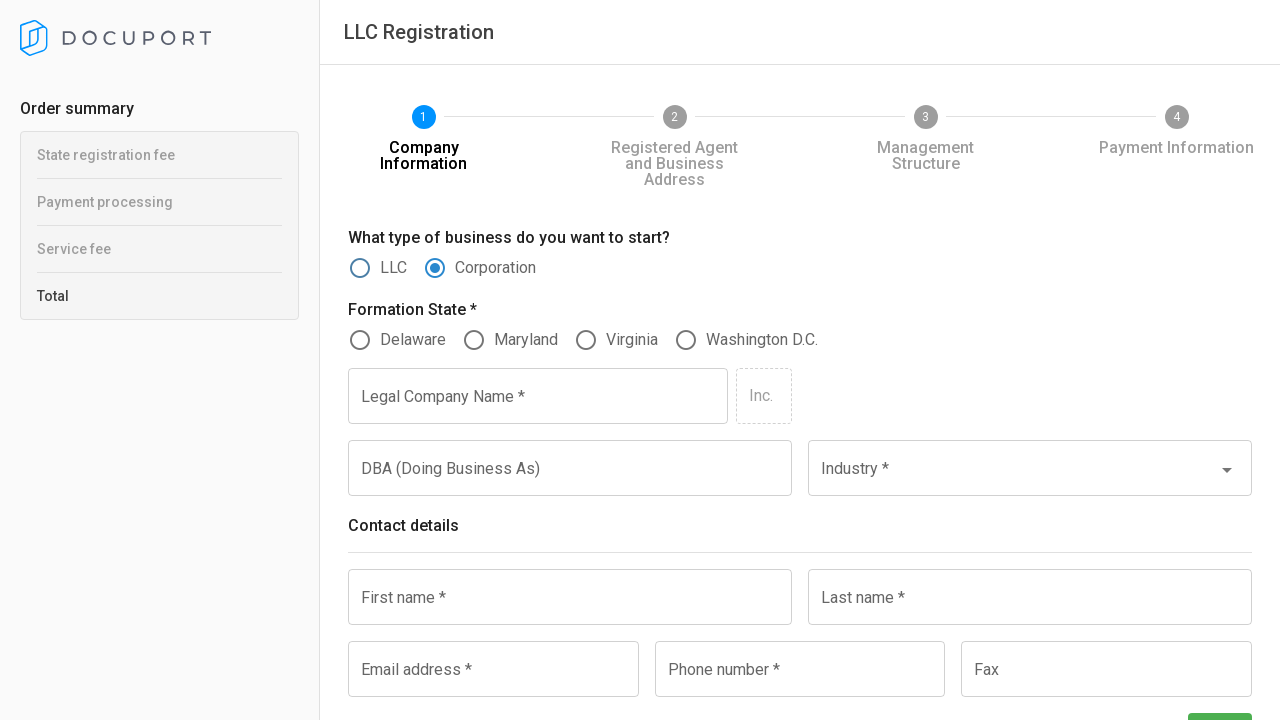

Selected Virginia as state at (632, 340) on xpath=//label[.='Virginia']
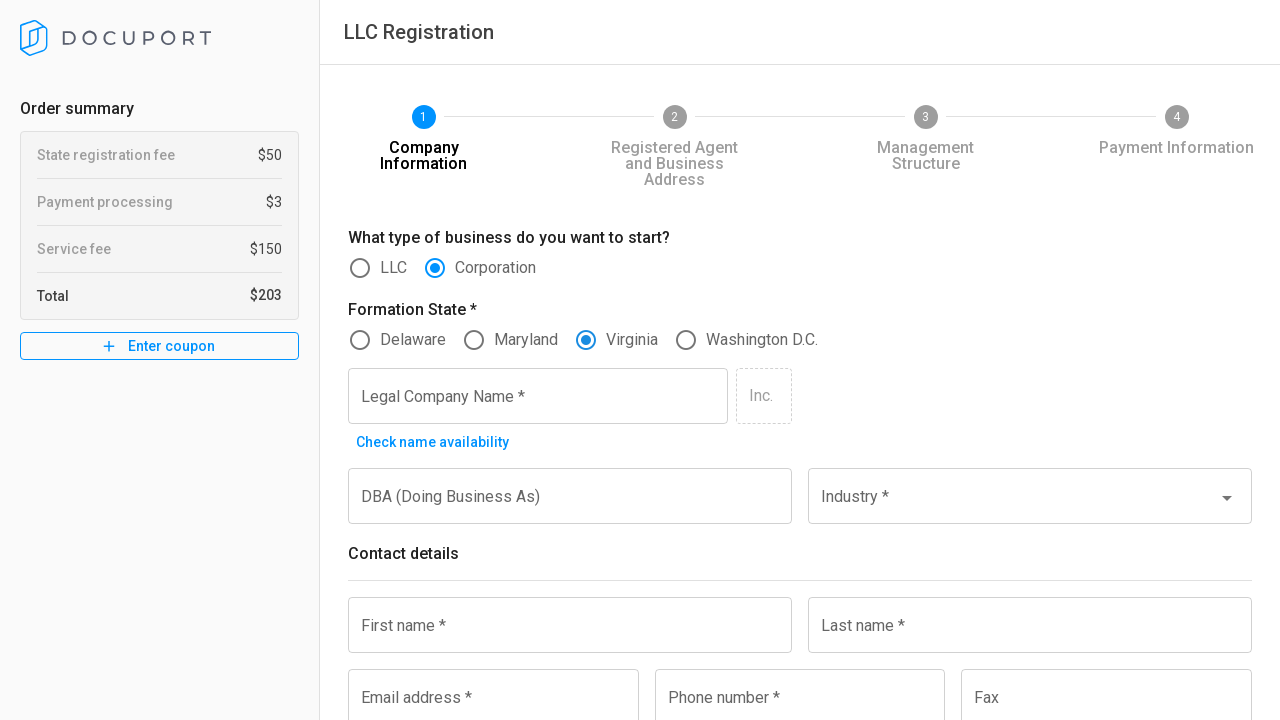

Changed selection to LLC business entity type at (394, 268) on xpath=//label[.='LLC']
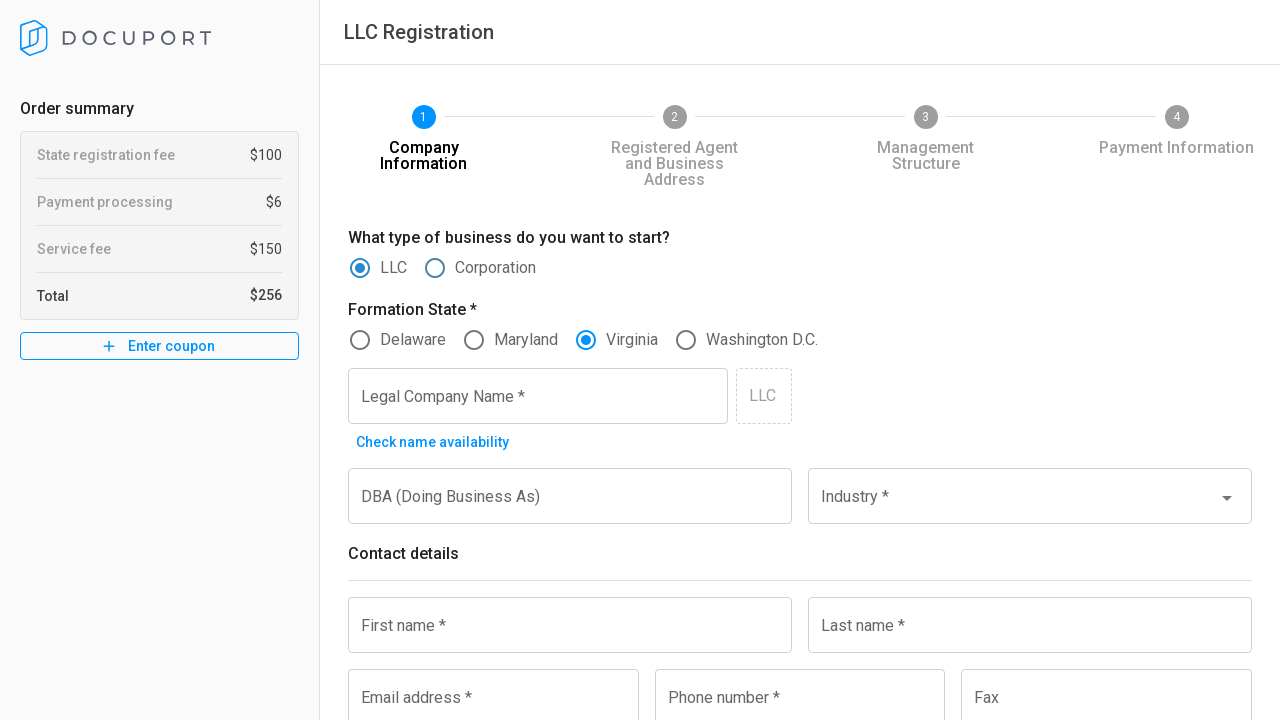

State registration fees displayed for Virginia LLC
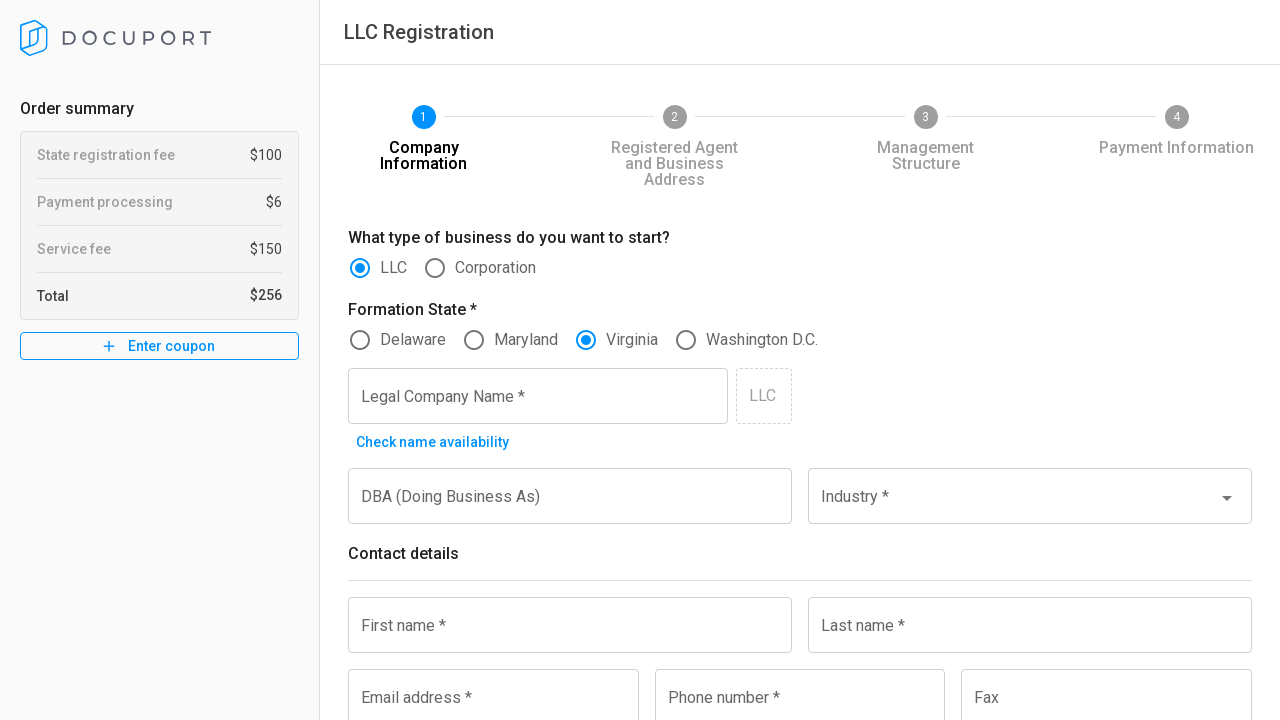

Changed state selection to Maryland at (526, 340) on xpath=//label[.='Maryland']
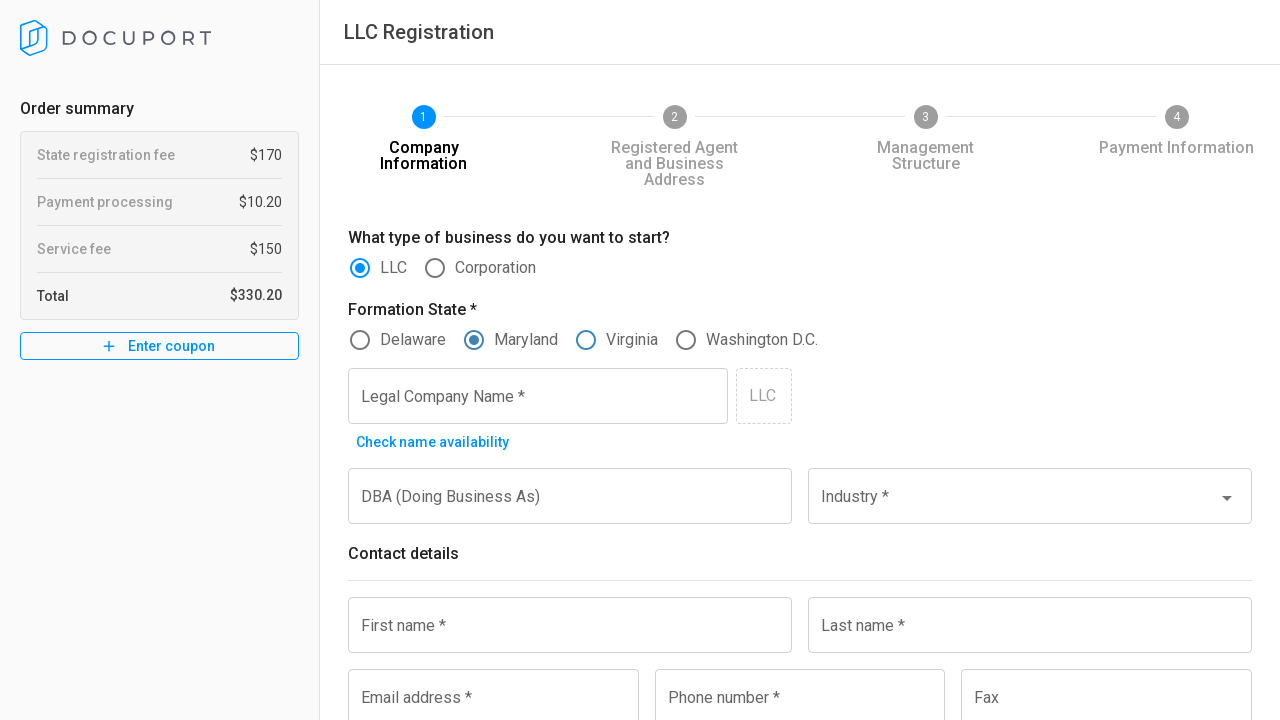

Confirmed LLC selection for Maryland at (394, 268) on xpath=//label[.='LLC']
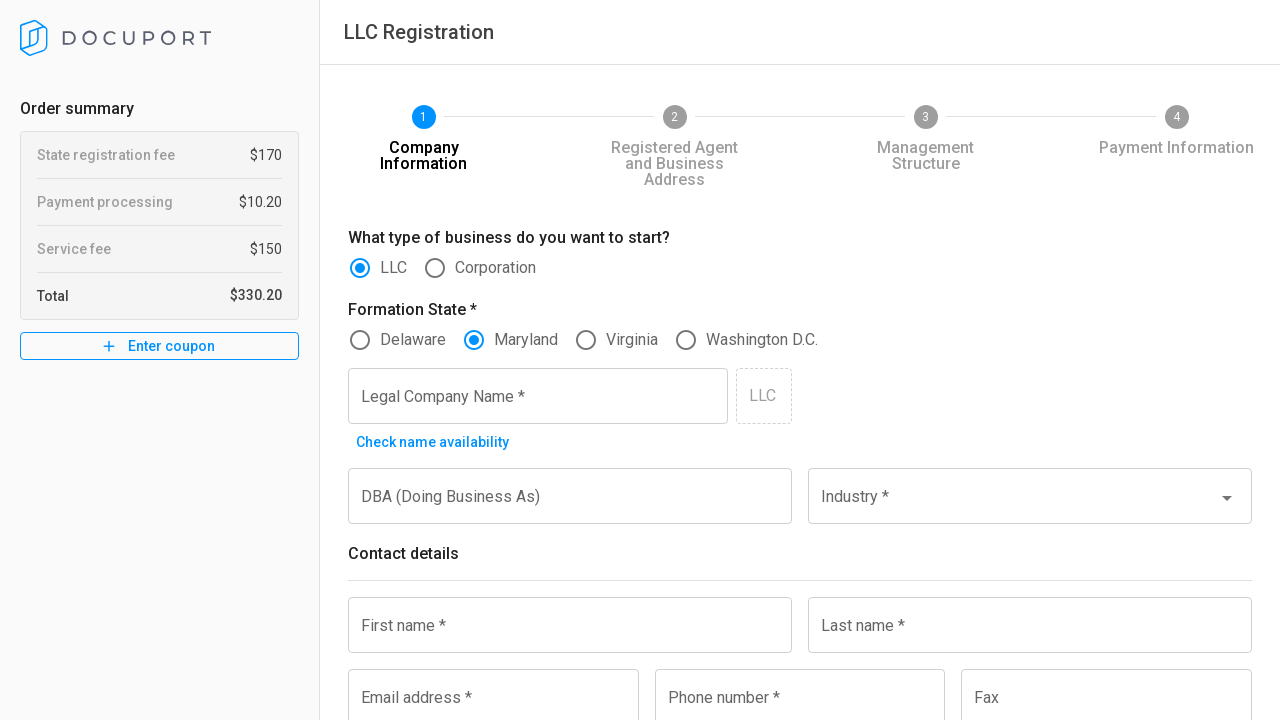

State registration fees updated and displayed for Maryland LLC
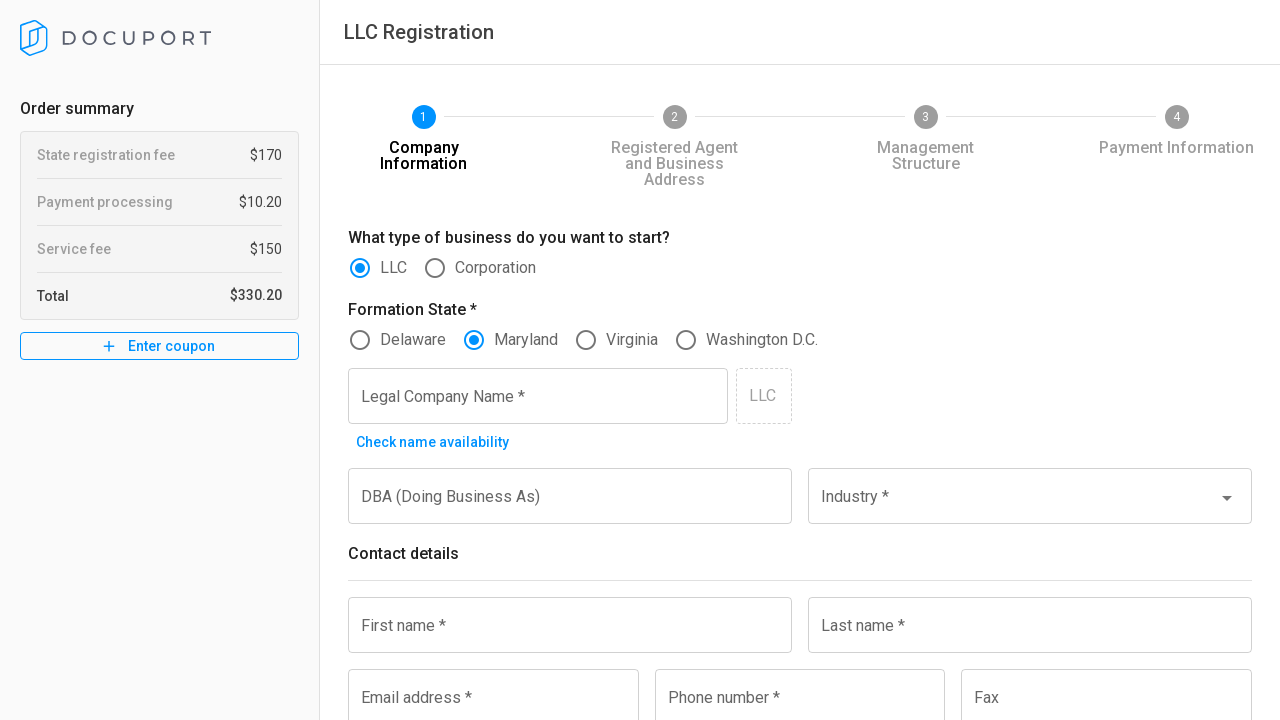

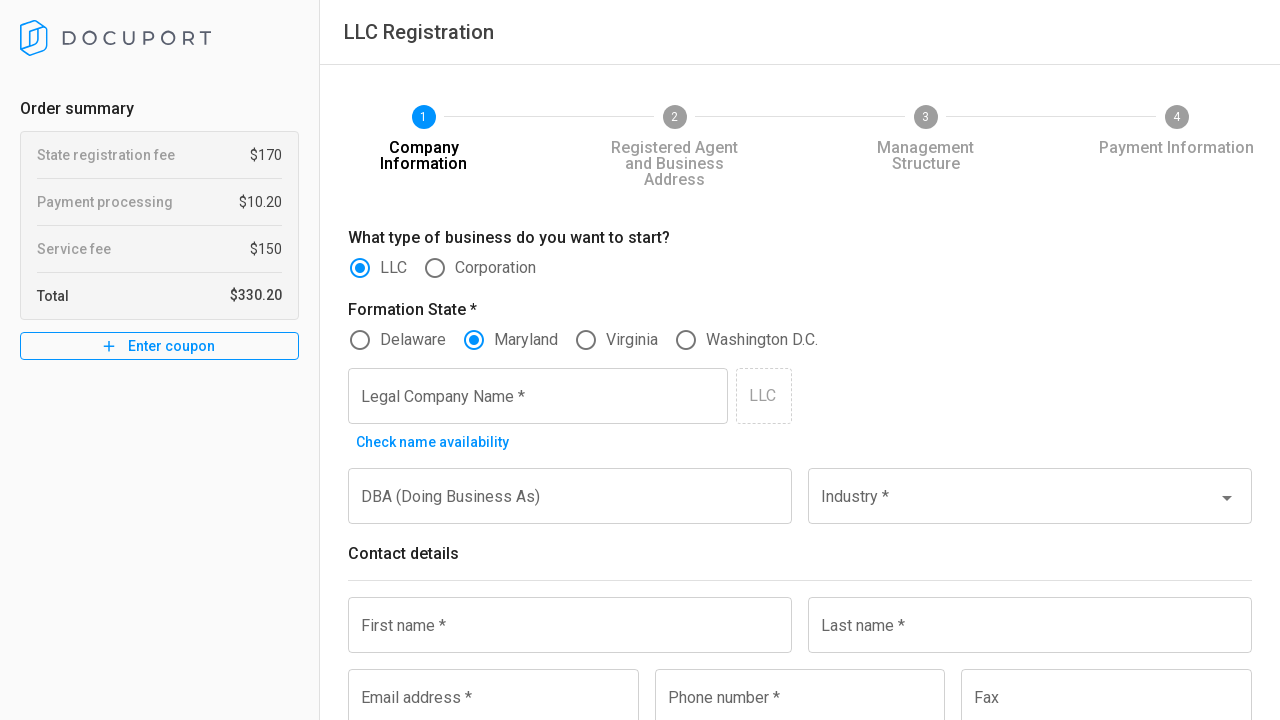